Tests a web form by filling in text input, password, and textarea fields, then submits the form and verifies the success message is displayed.

Starting URL: https://www.selenium.dev/selenium/web/web-form.html

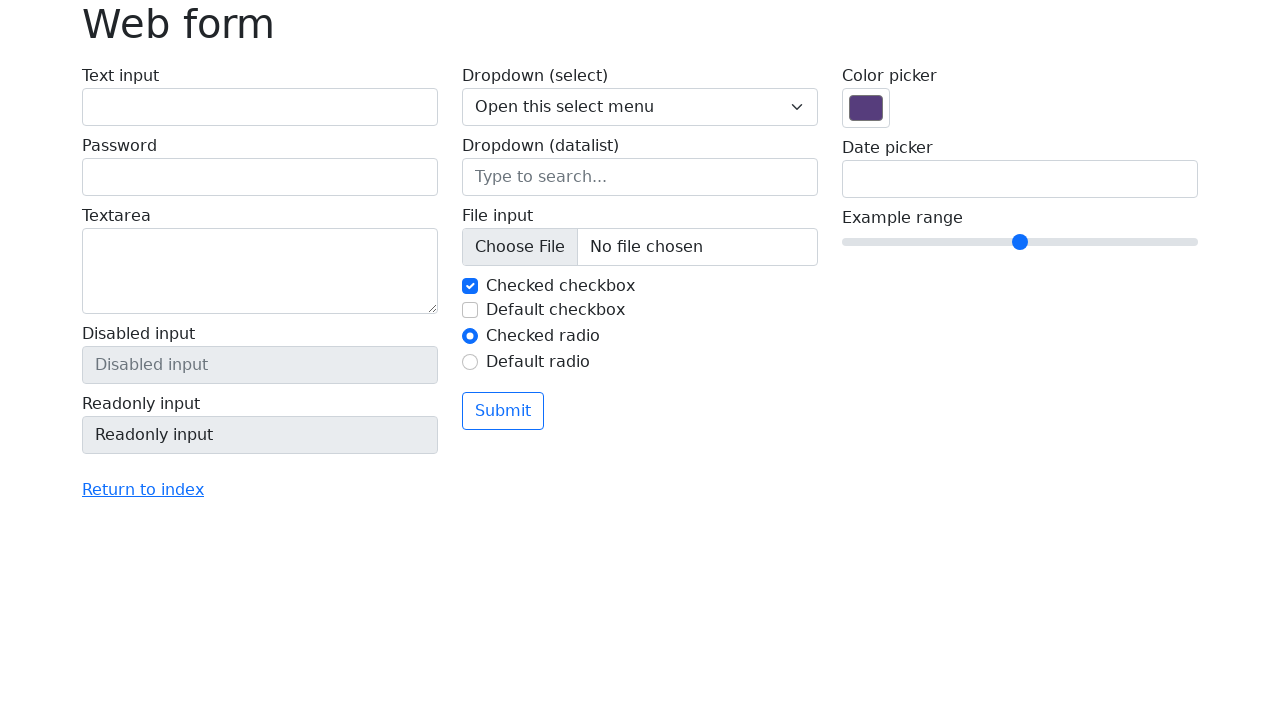

Verified page title is 'Web form'
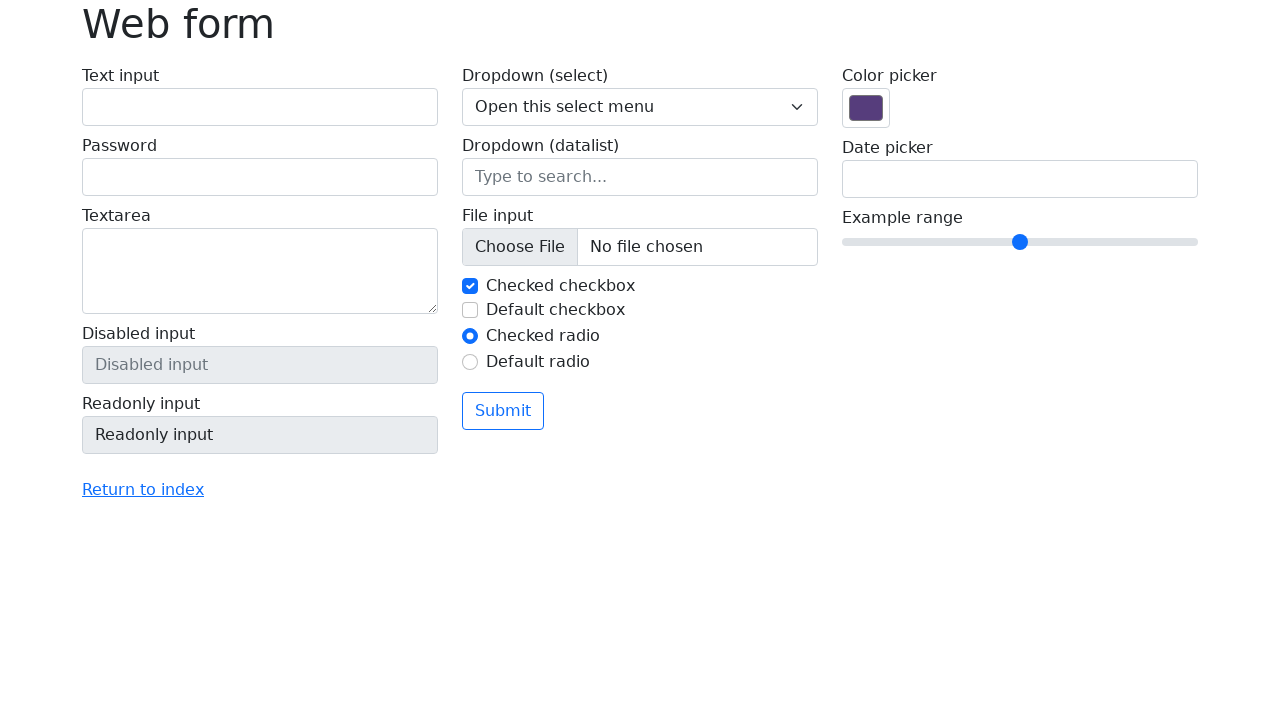

Filled text input field with 'somebody@example.com' on [name='my-text']
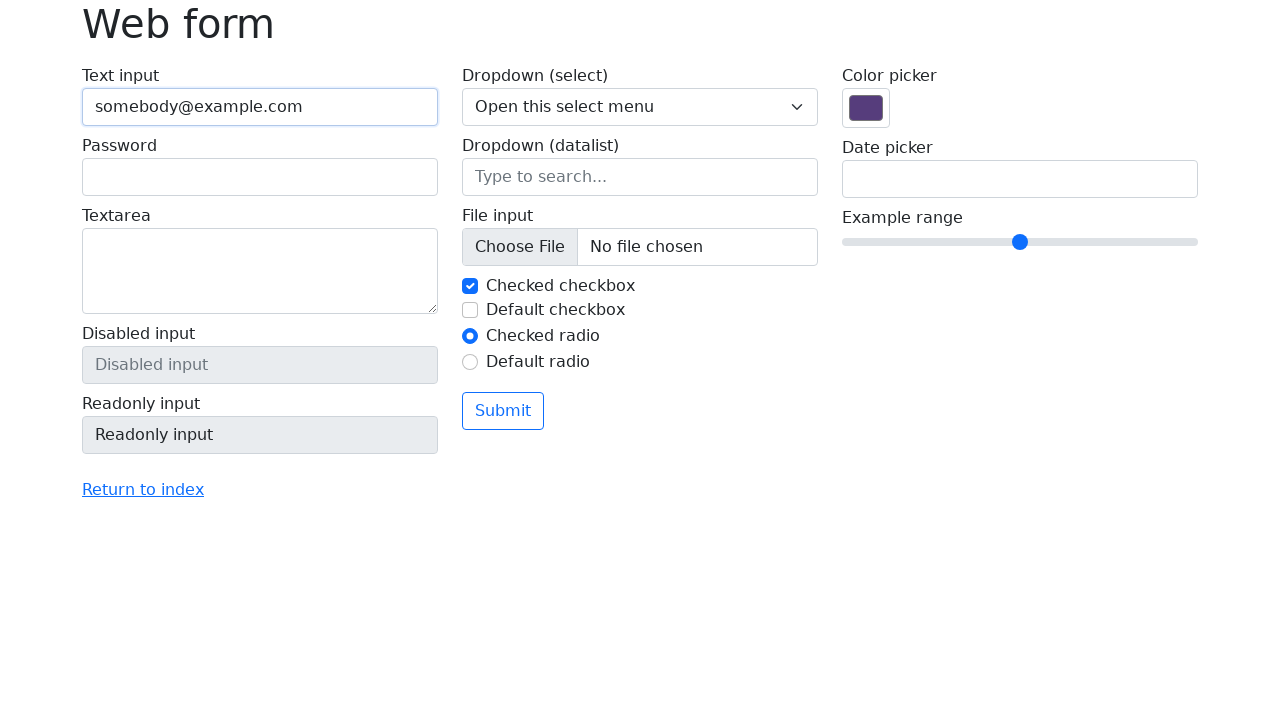

Filled password field with 'SuperSecret!' on [name='my-password']
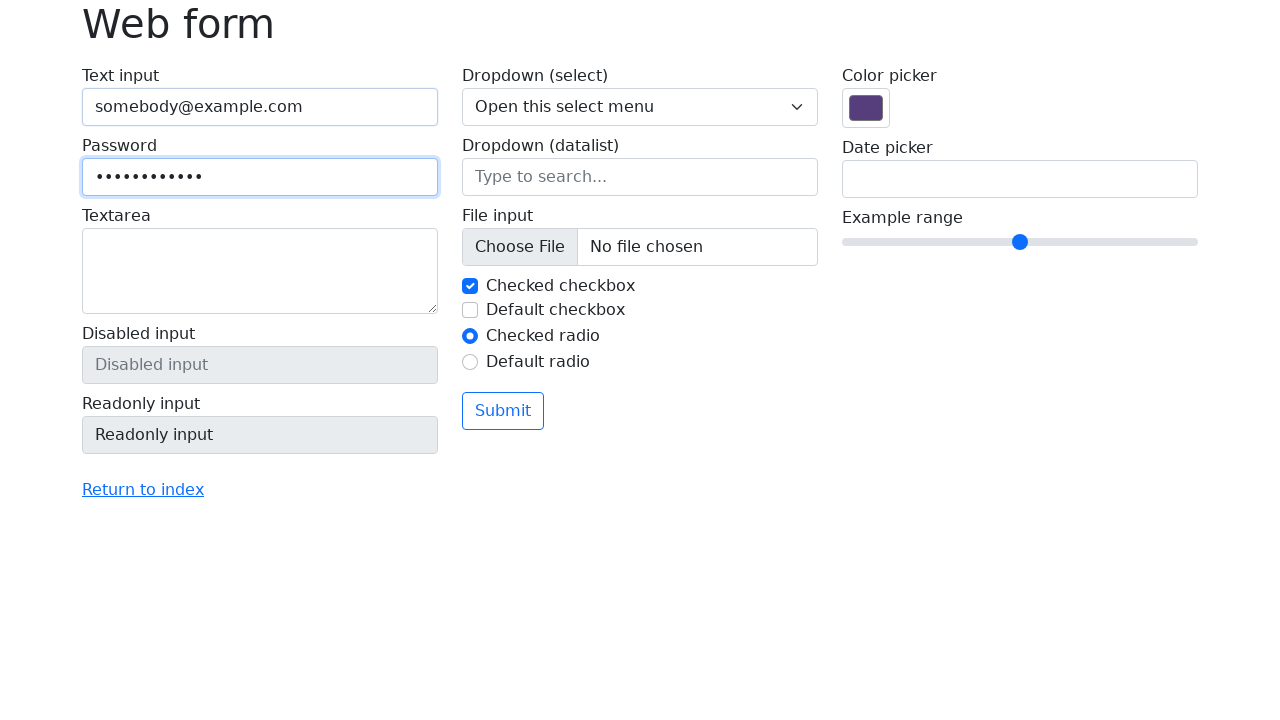

Filled textarea field with multiline text on [name='my-textarea']
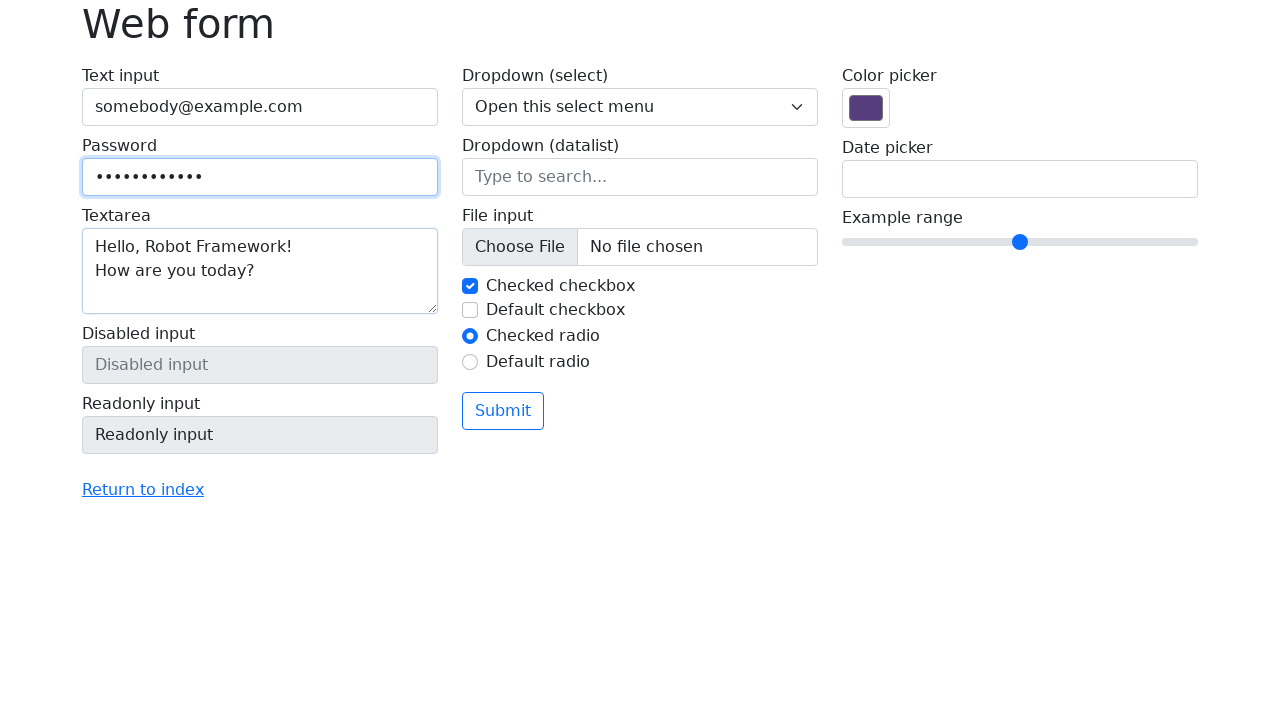

Clicked submit button at (503, 411) on button
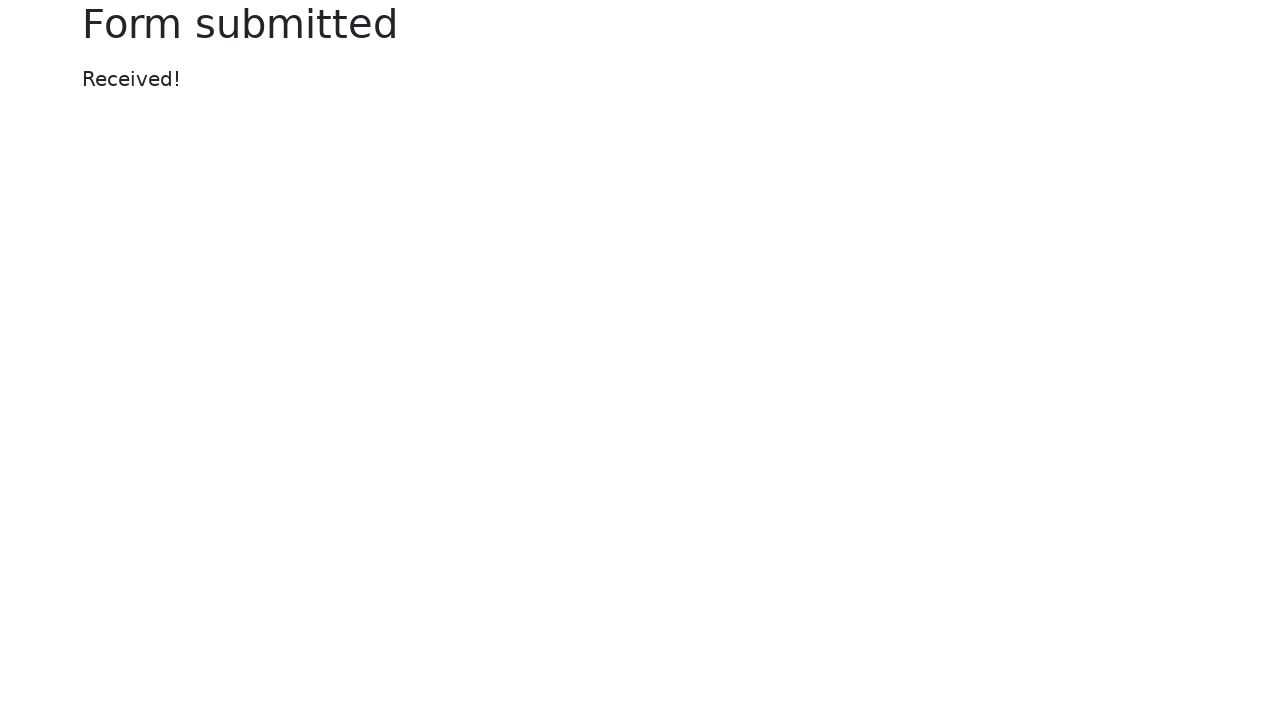

Success message element loaded
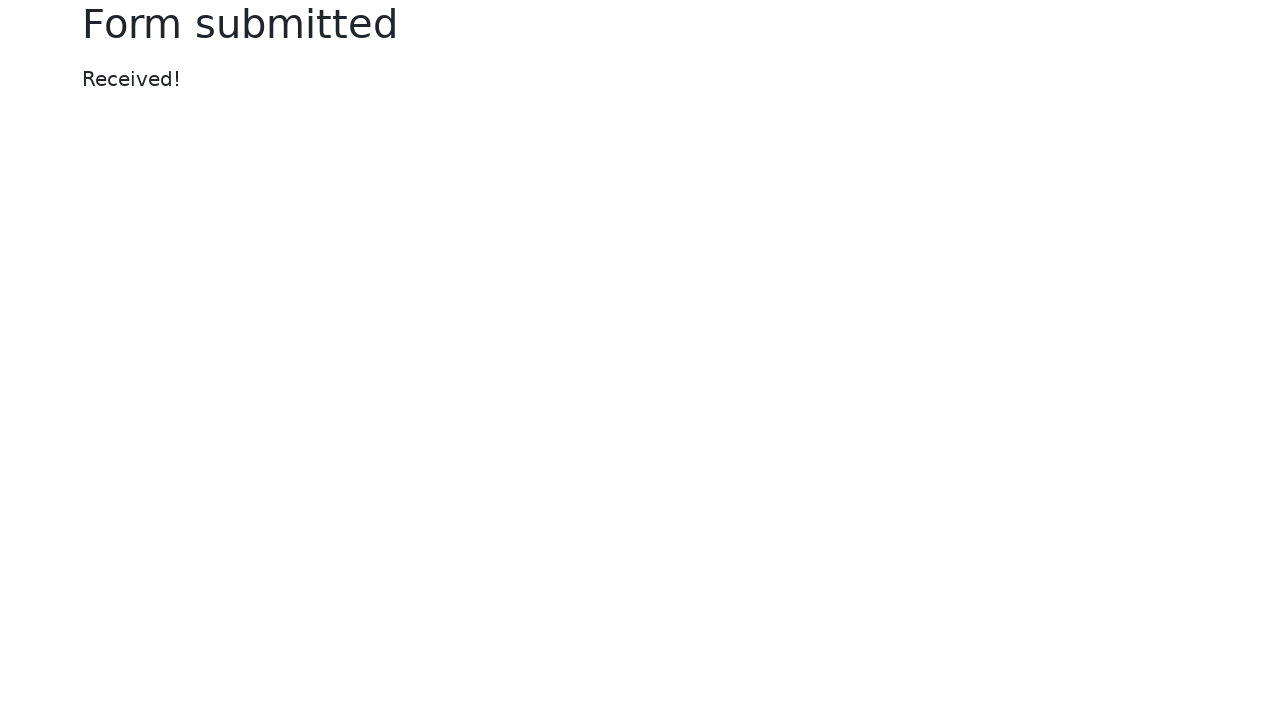

Verified success message displays 'Received!'
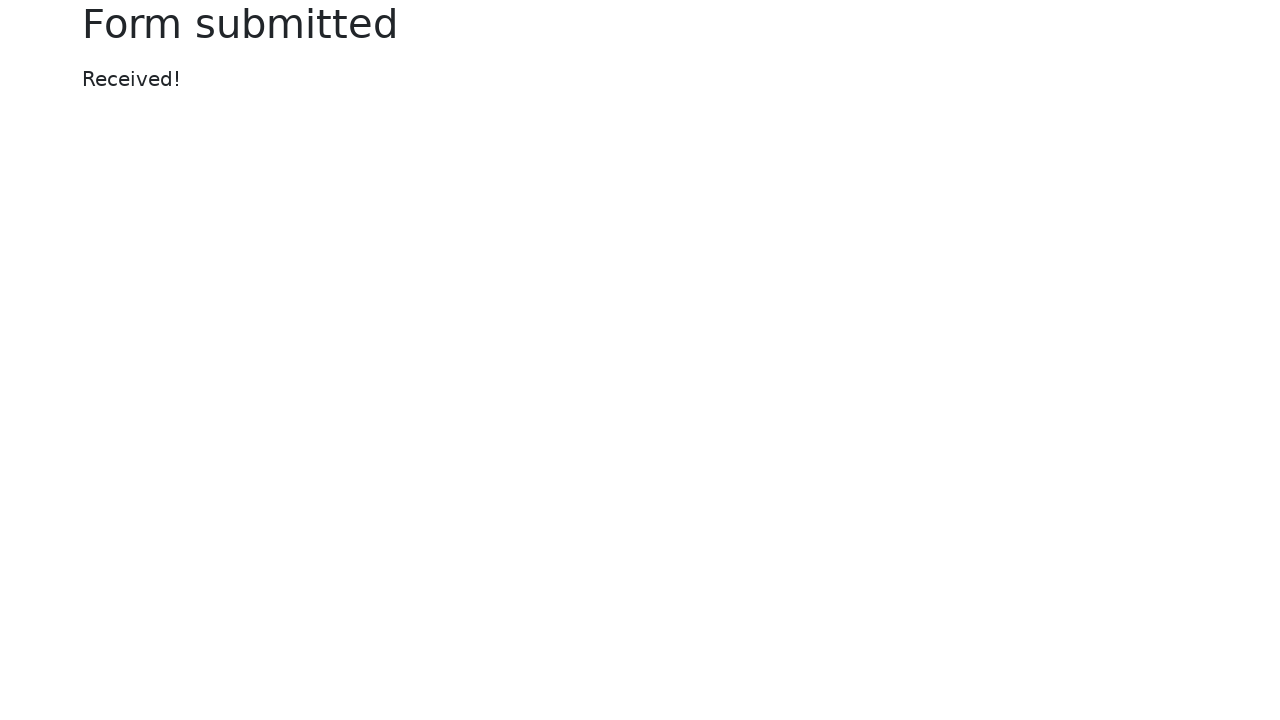

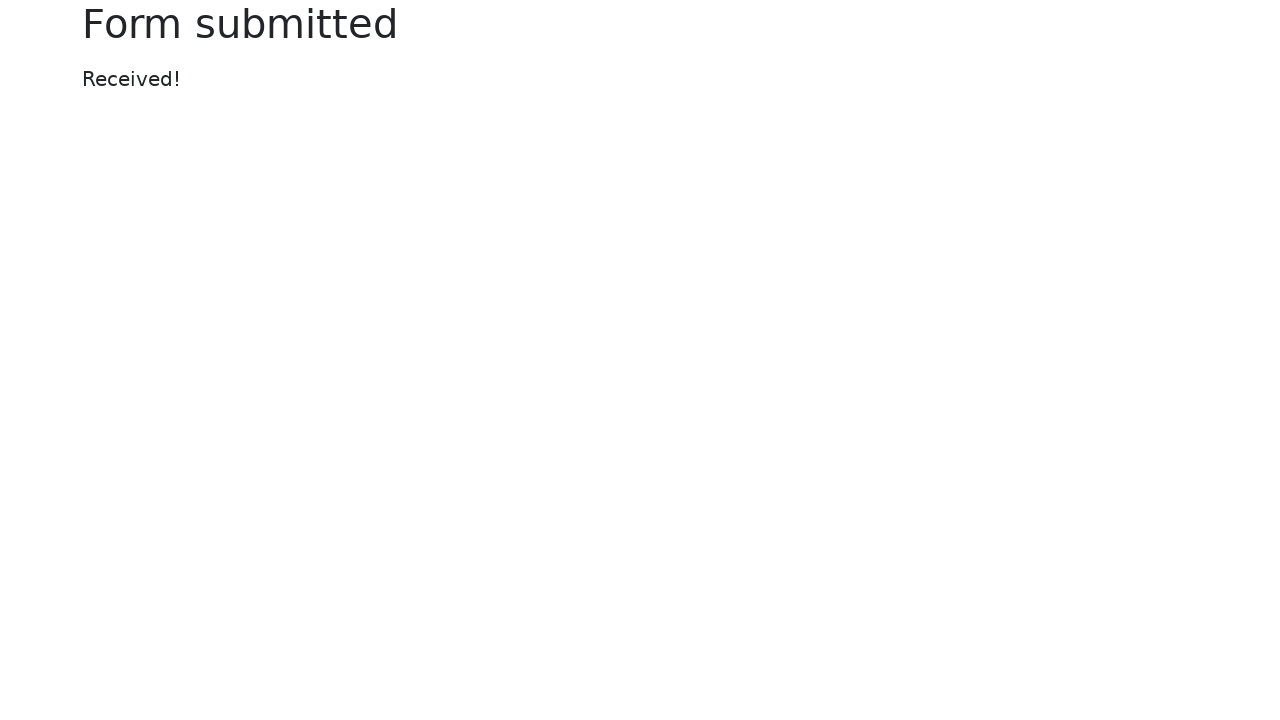